Tests multi-window handling by clicking a link that opens a new window/tab, then closing the child window while keeping the parent window open.

Starting URL: http://omayo.blogspot.com/

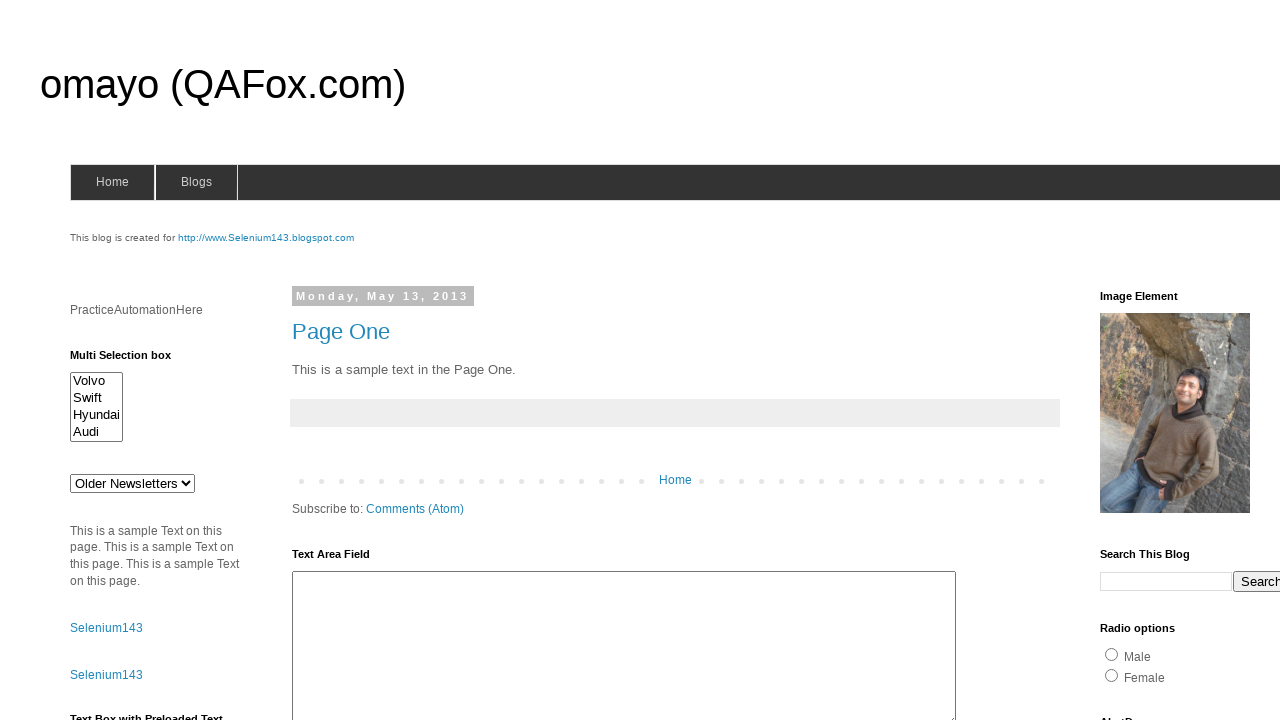

Stored reference to parent page
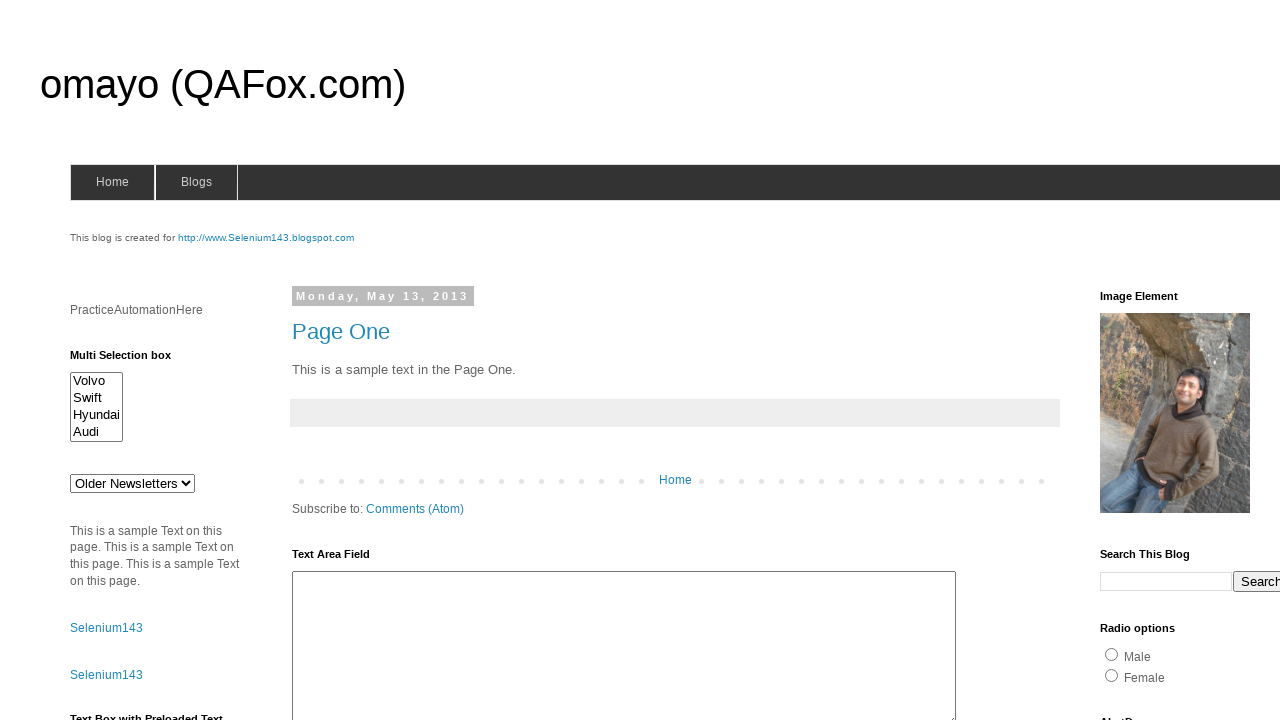

Clicked 'Open' link to open new window/tab at (132, 360) on xpath=//a[contains(text(),'Open')]
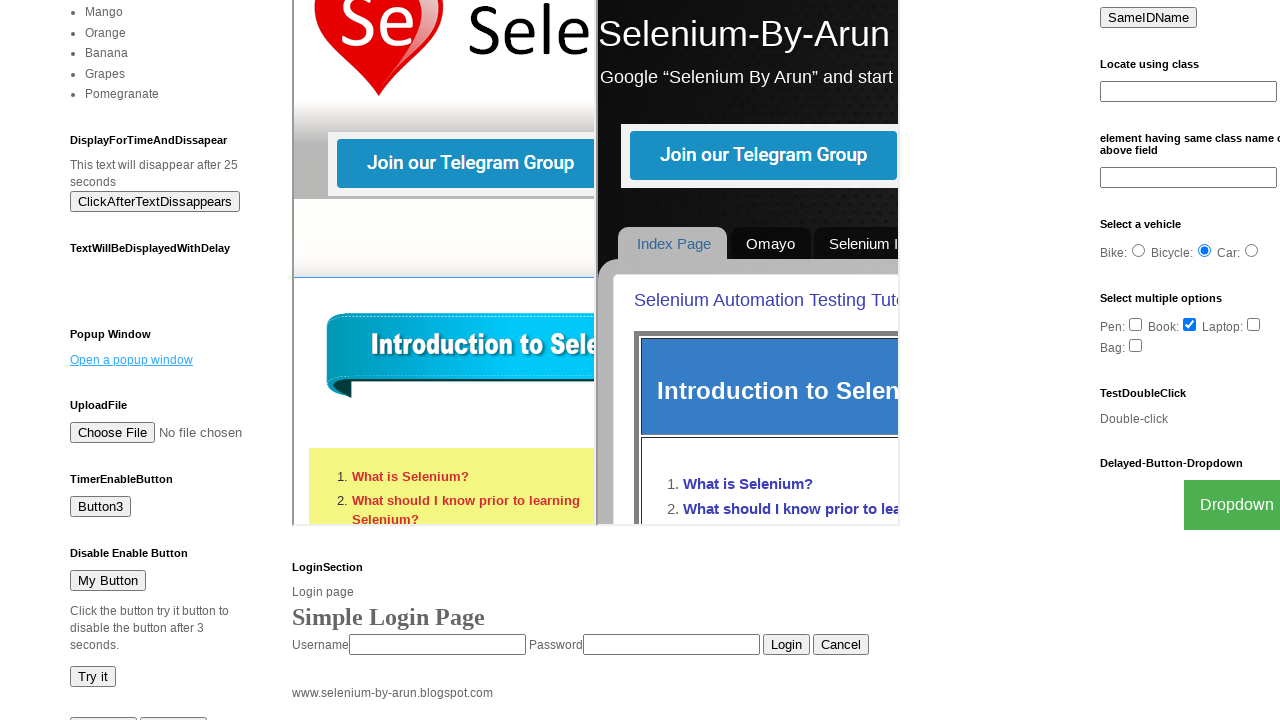

Retrieved reference to newly opened child page
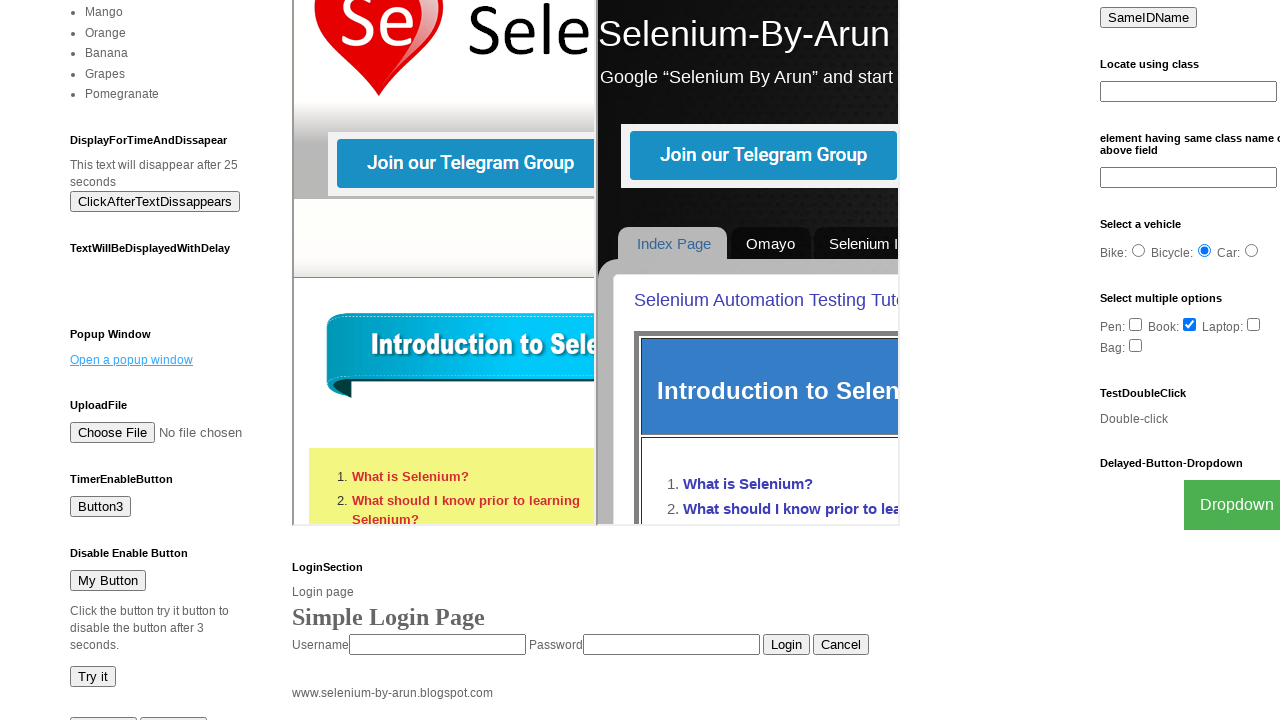

Child page finished loading
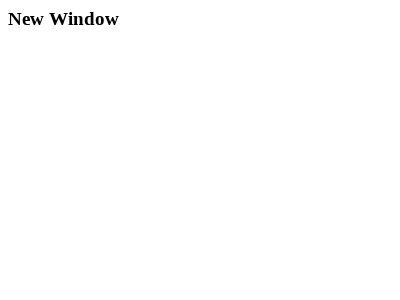

Closed the child page/window
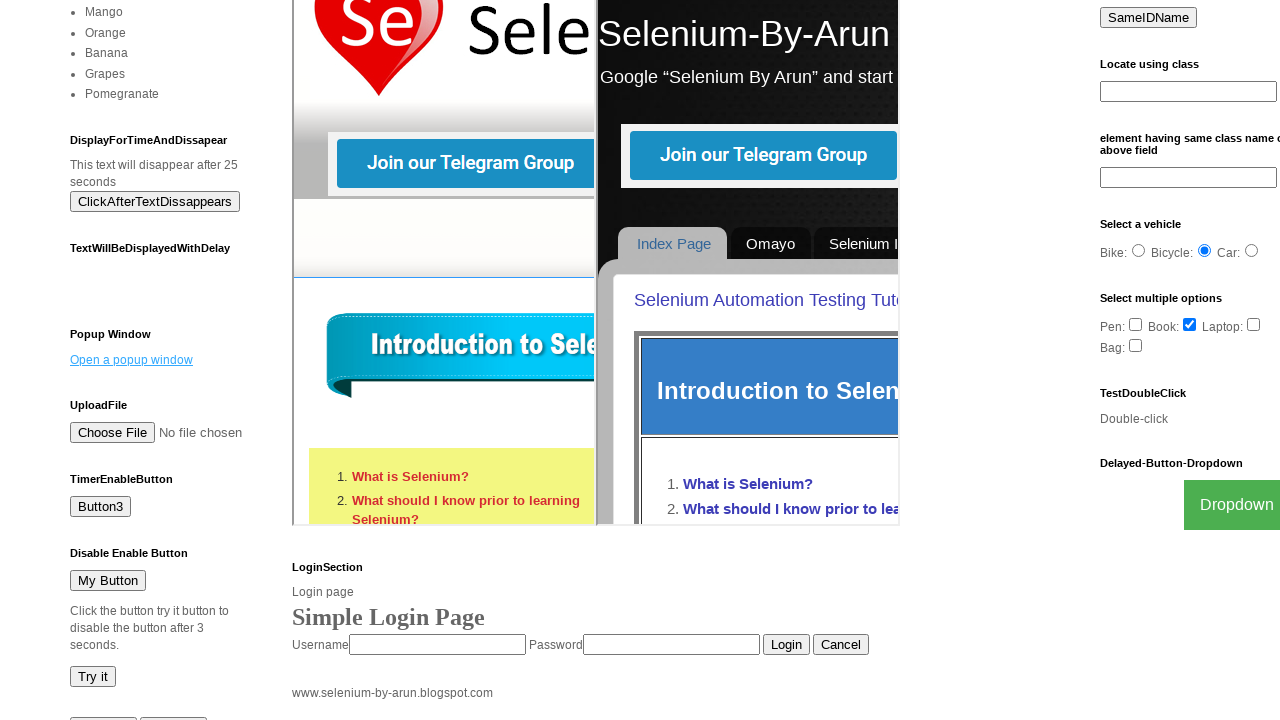

Parent page is still accessible and responsive after child window closure
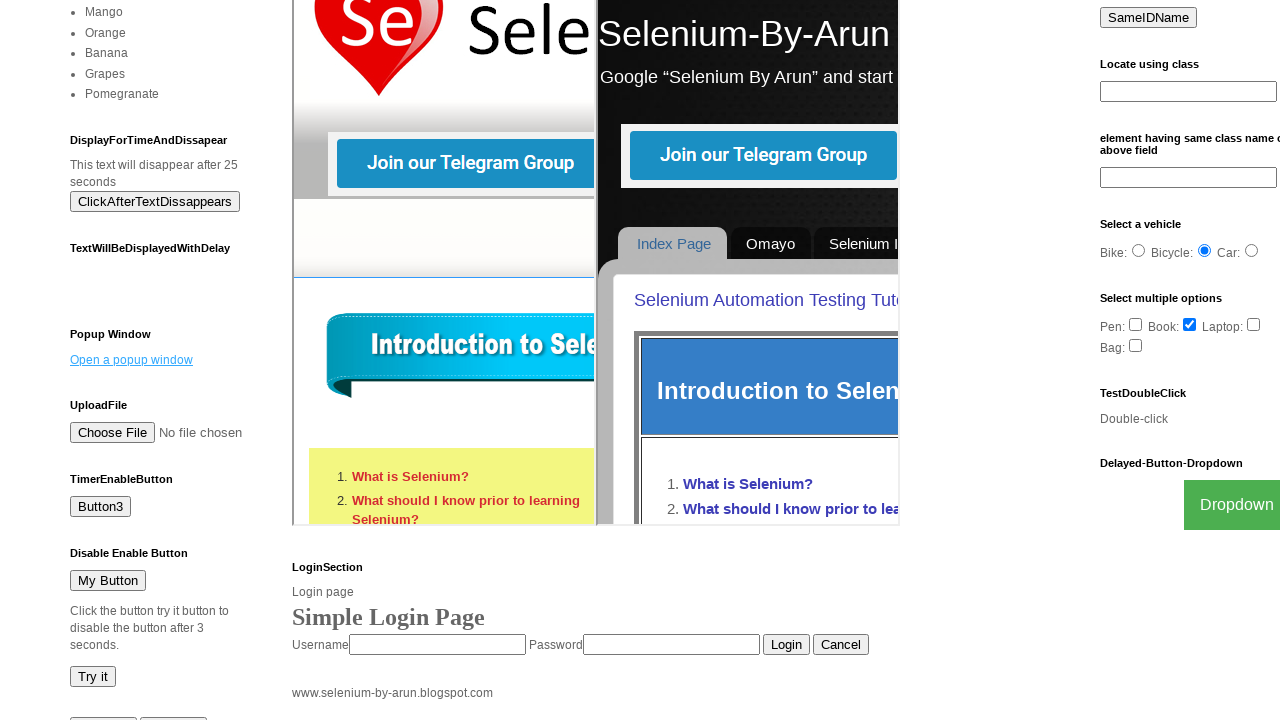

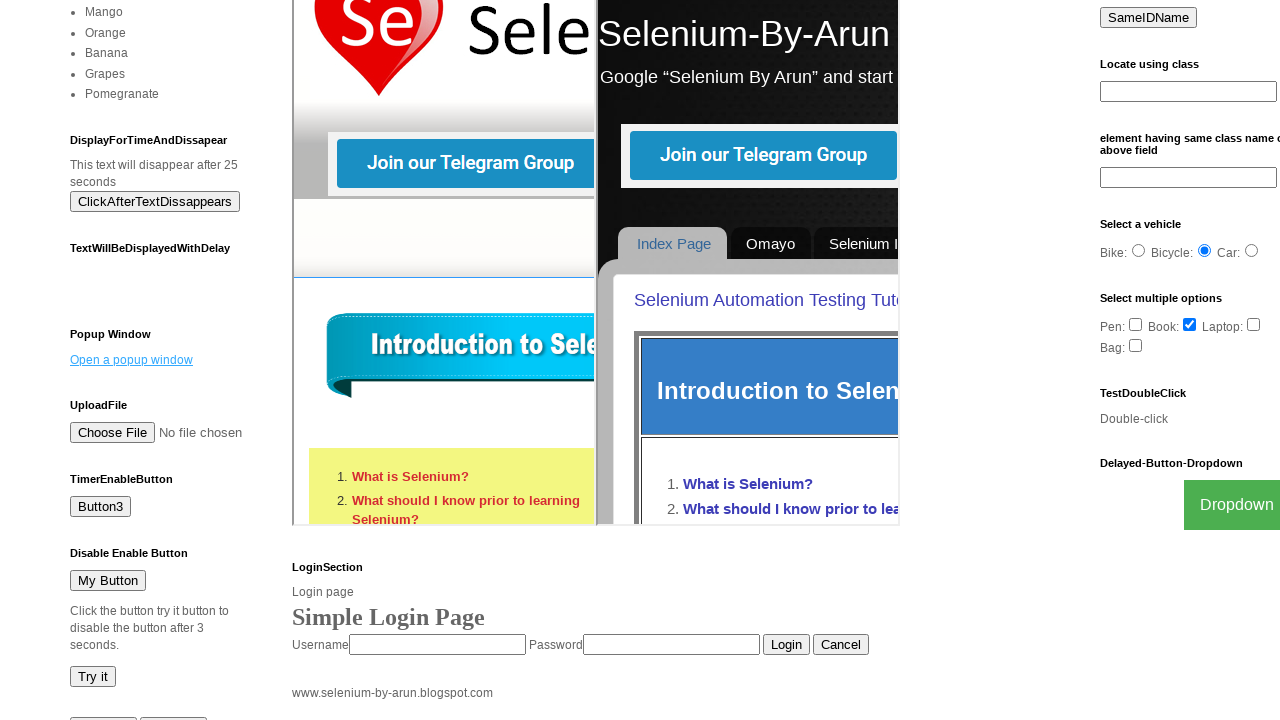